Tests scroll down and scroll up functionality on a webpage by scrolling to the subscription section at the bottom, then clicking the scroll-up arrow button to return to the top

Starting URL: http://automationexercise.com

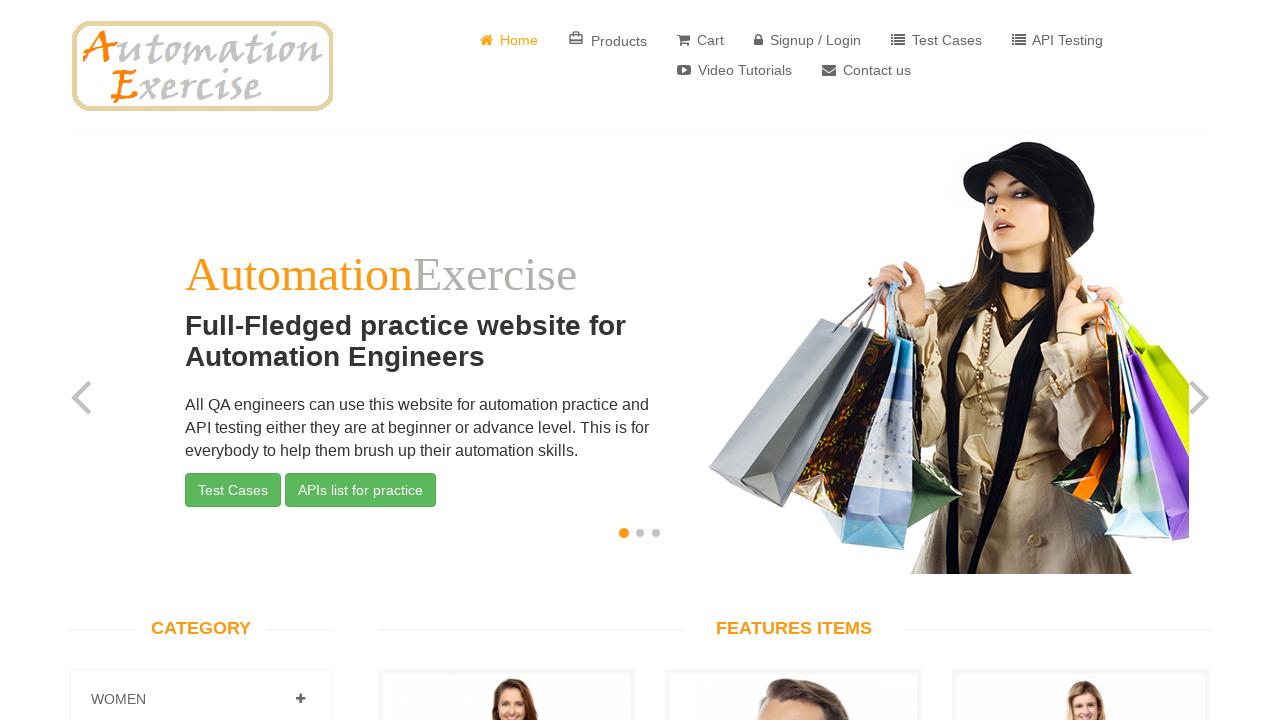

Home page body element is visible
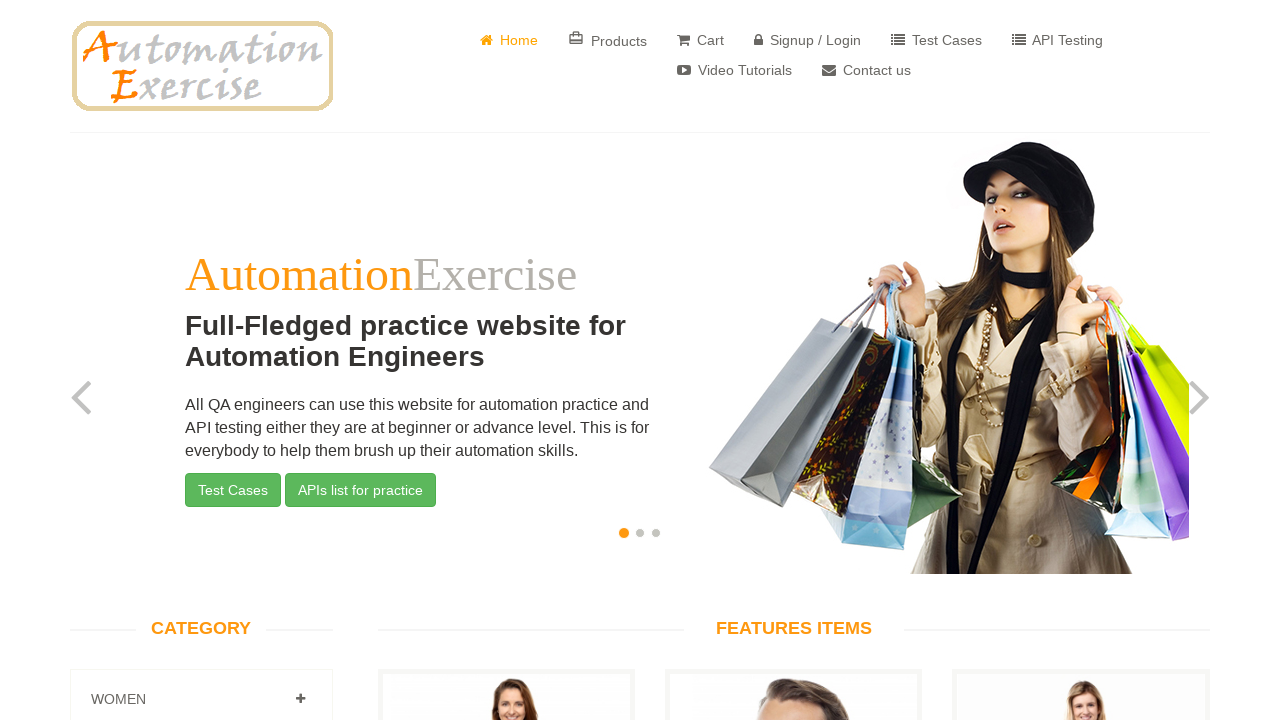

Scrolled down to bottom of page using window.scrollTo()
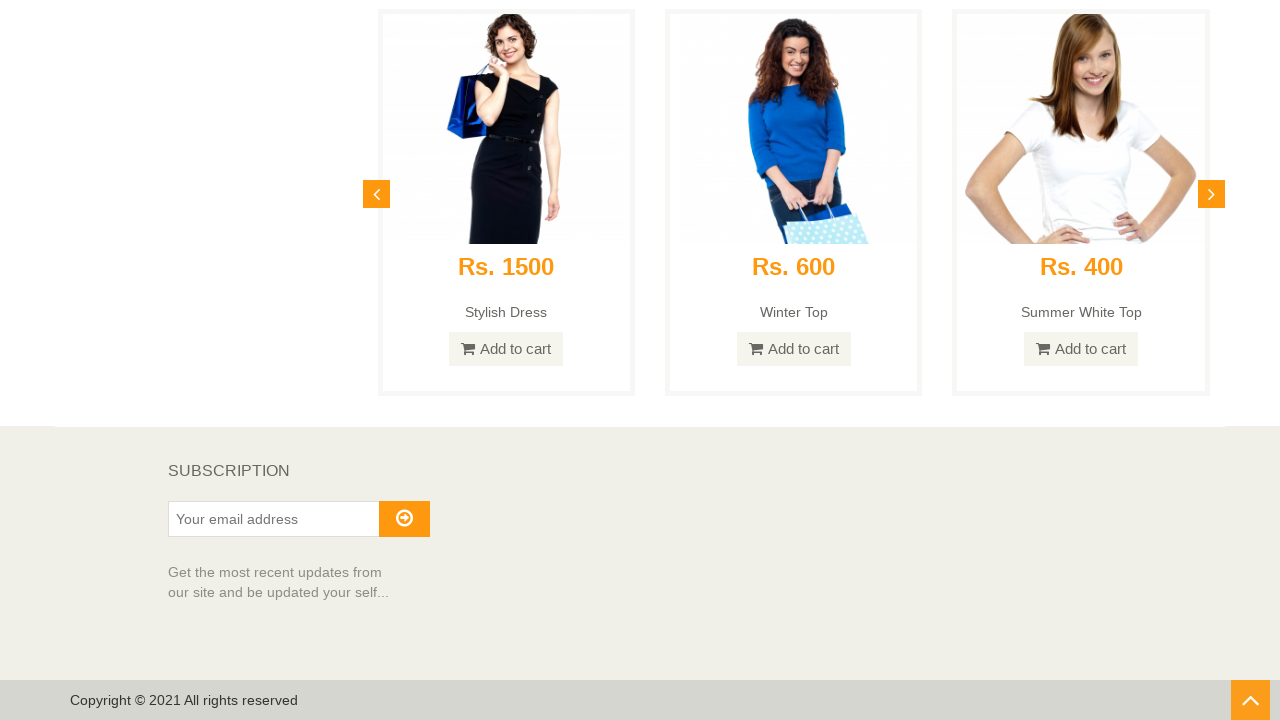

SUBSCRIPTION section is now visible at bottom of page
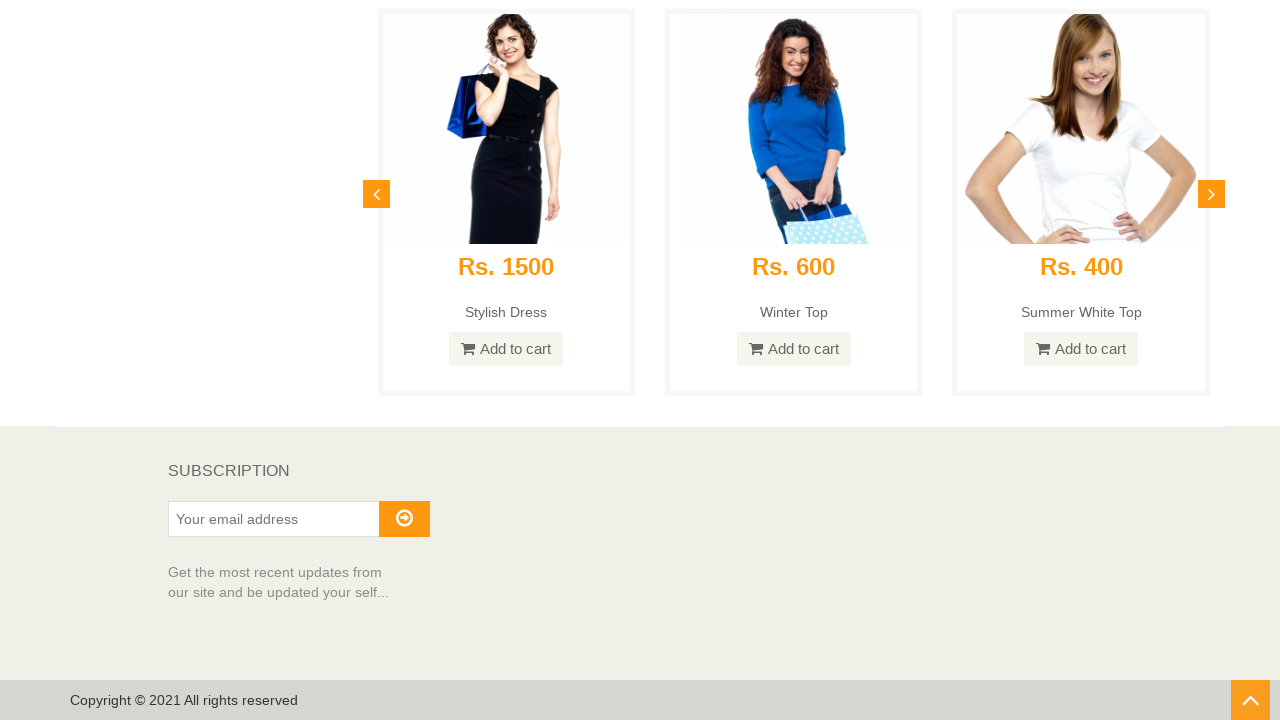

Clicked scroll-up arrow button (#scrollUp) at (1250, 700) on #scrollUp
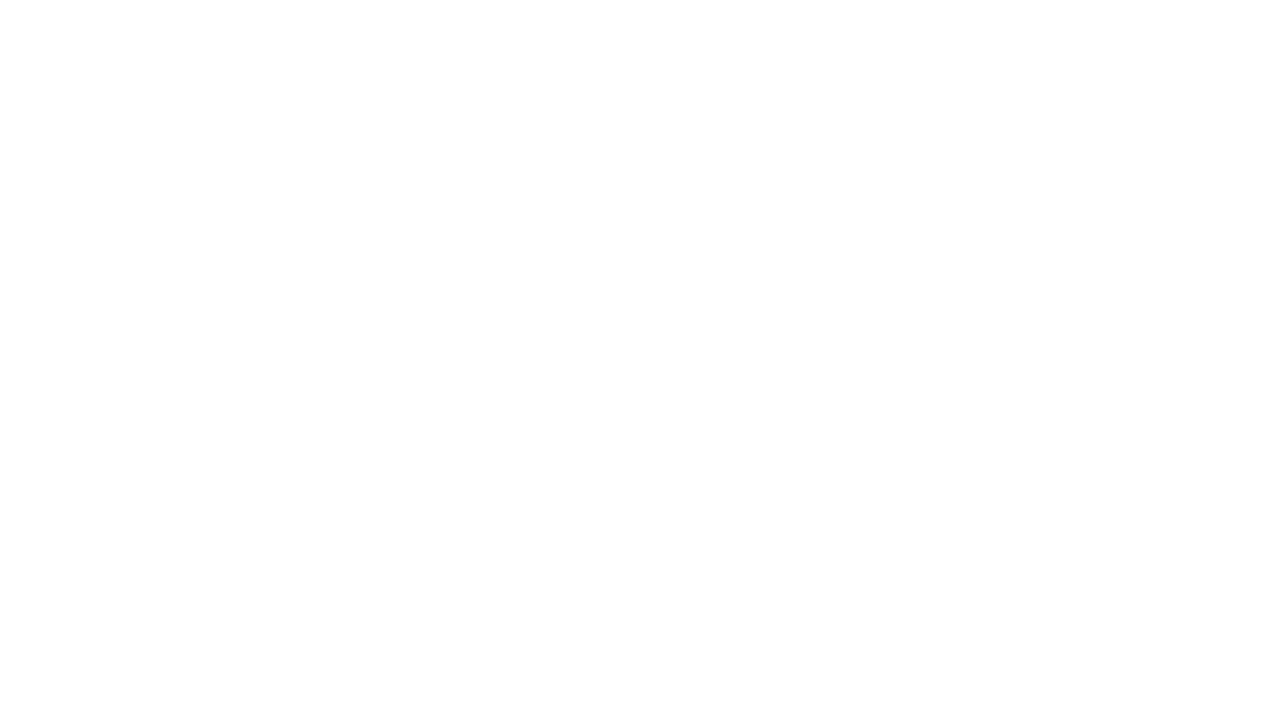

Waited 1000ms for scroll animation to complete
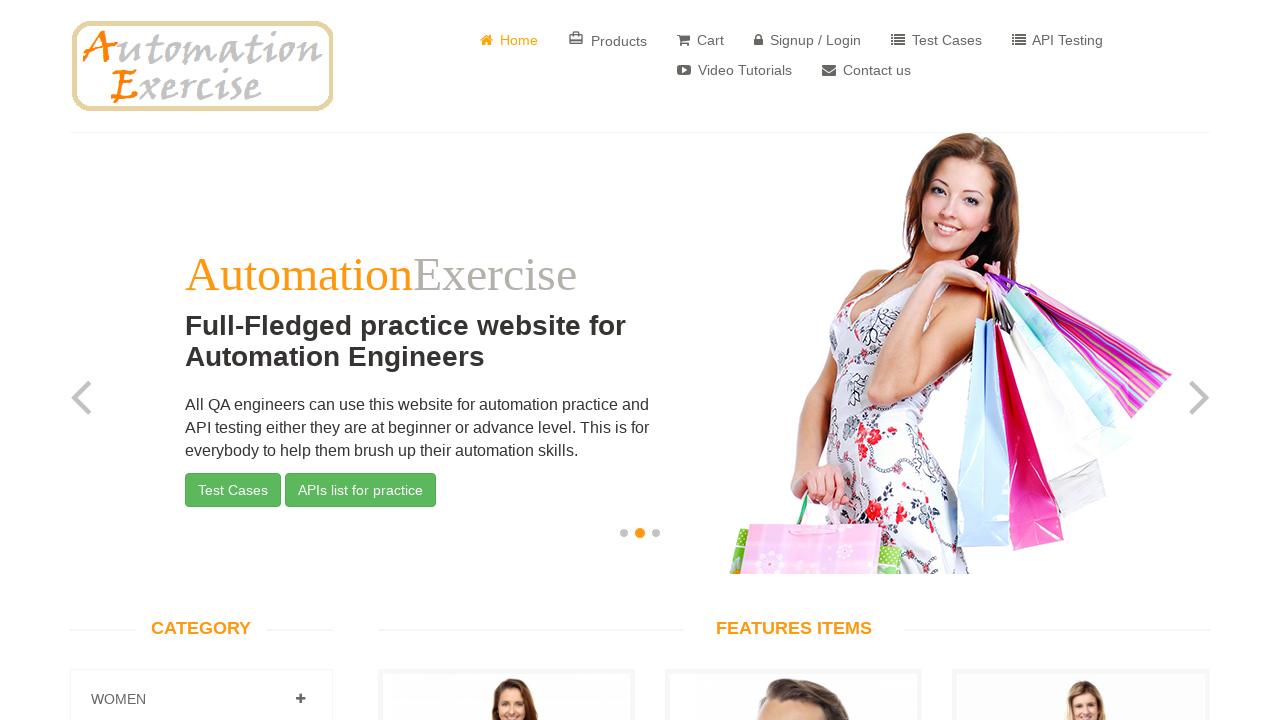

Header text 'Full-Fledged practice website for Automation Engineers' is visible - page scrolled to top
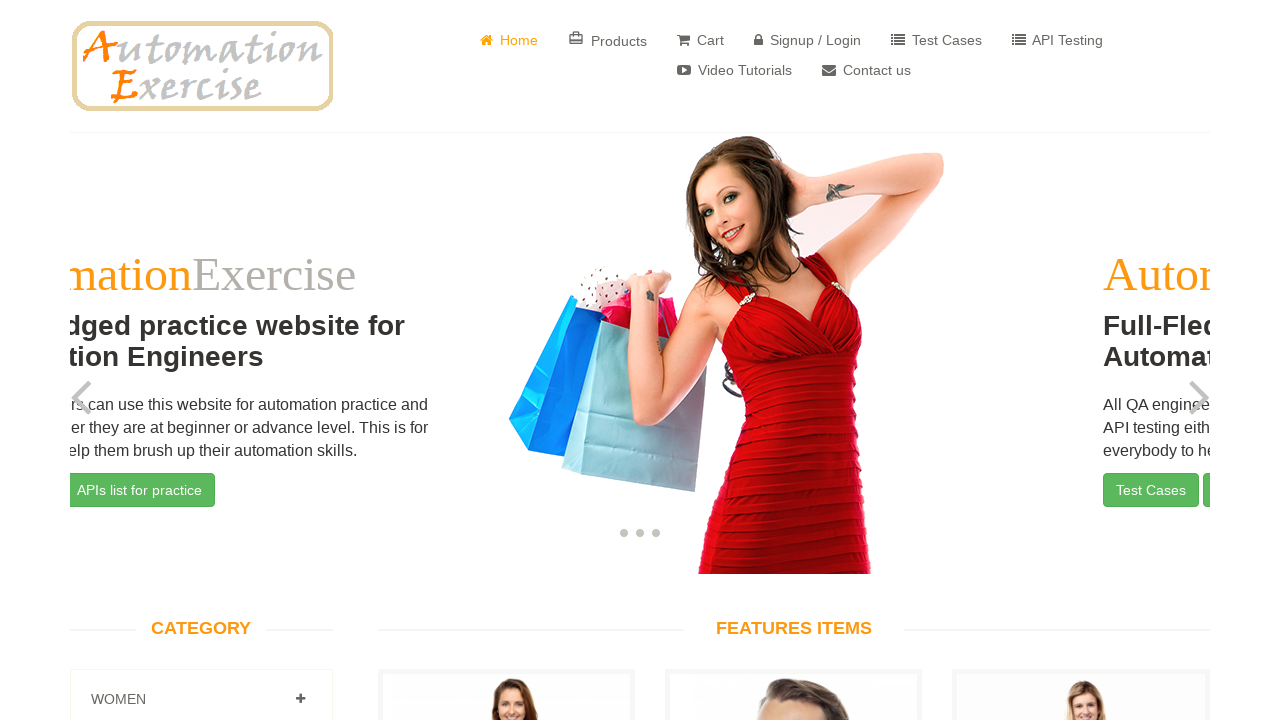

Retrieved scroll position from page: 0px
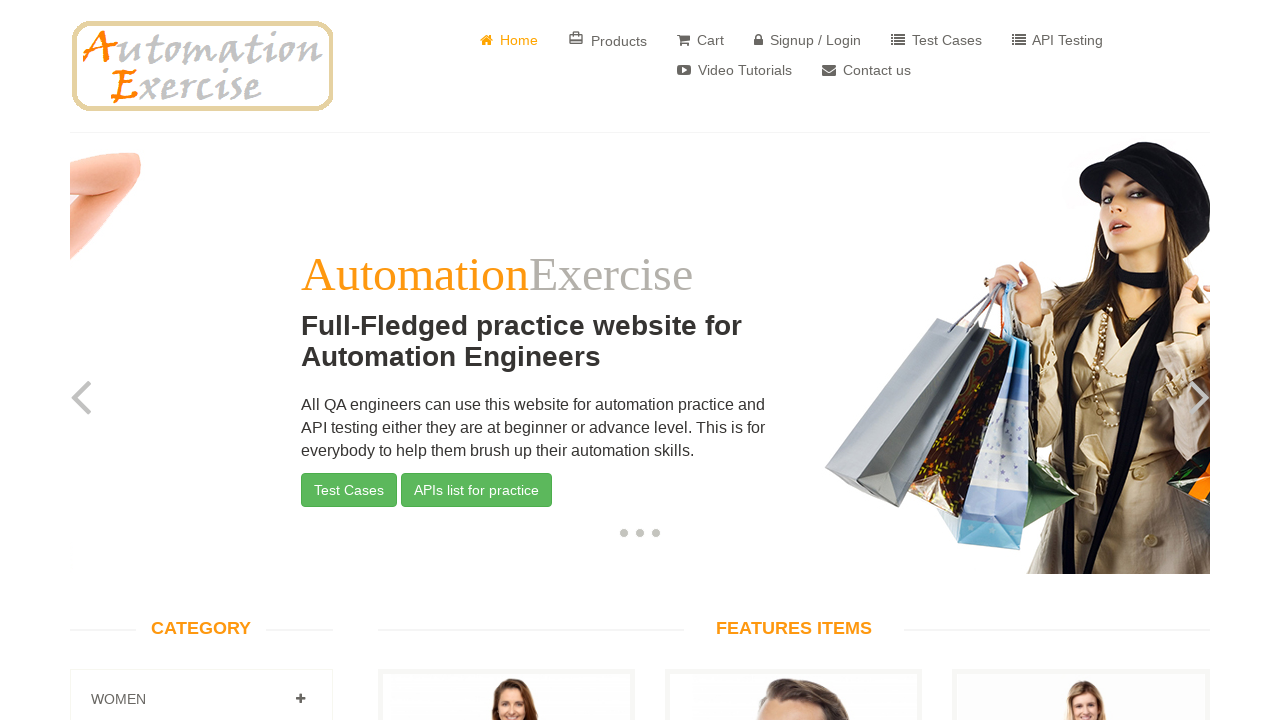

Verified page is at top: scroll position 0px is less than 2500px threshold
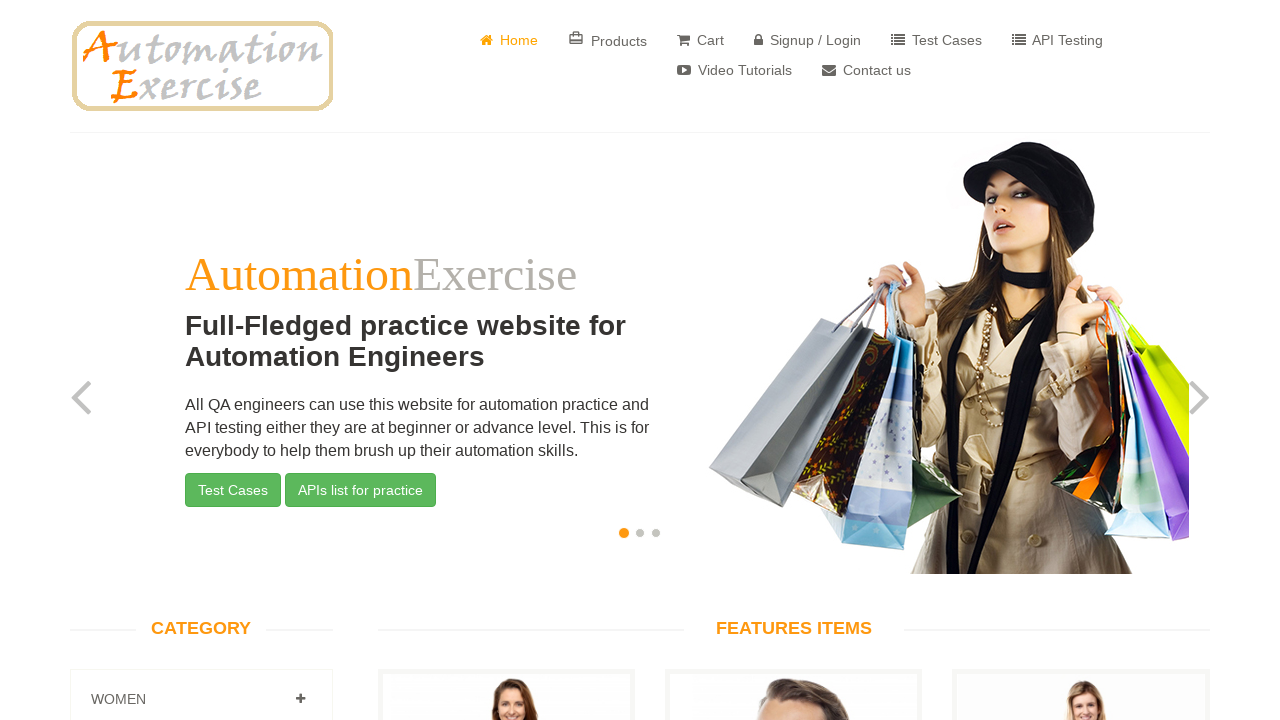

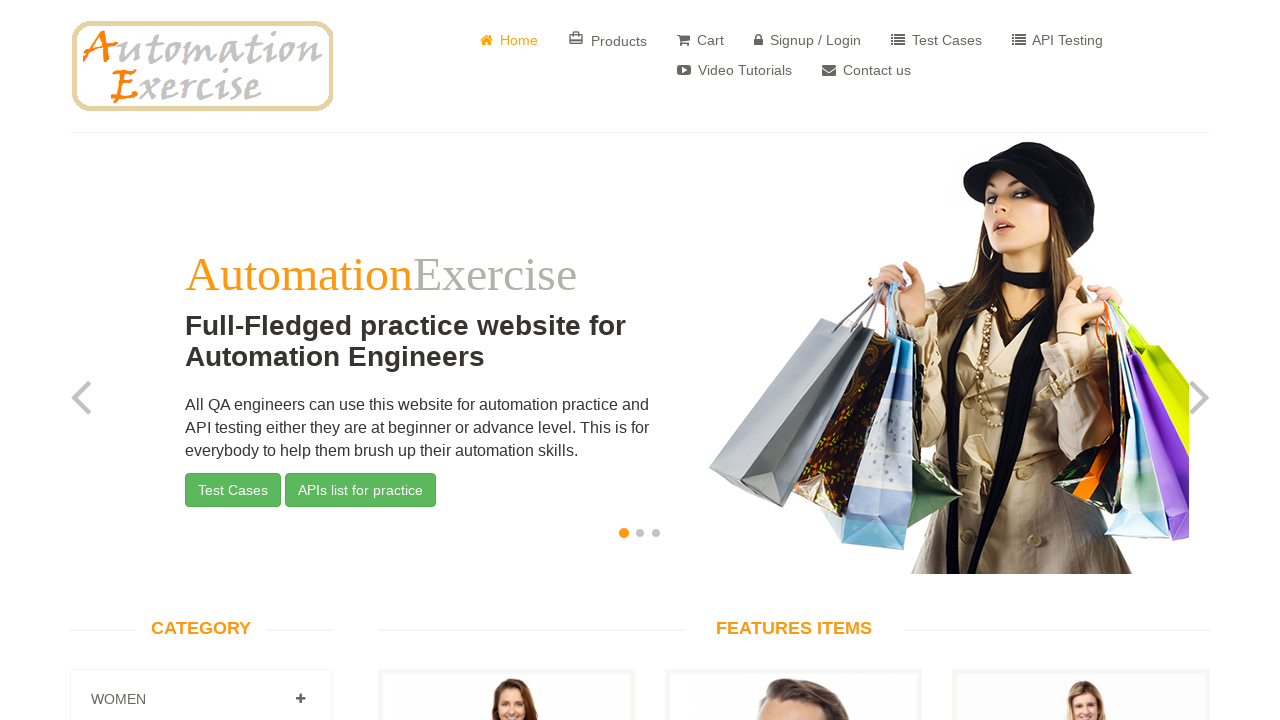